Tests dropdown functionality by navigating to the Dropdown page and selecting different options using index, value, and visible text methods.

Starting URL: http://the-internet.herokuapp.com/

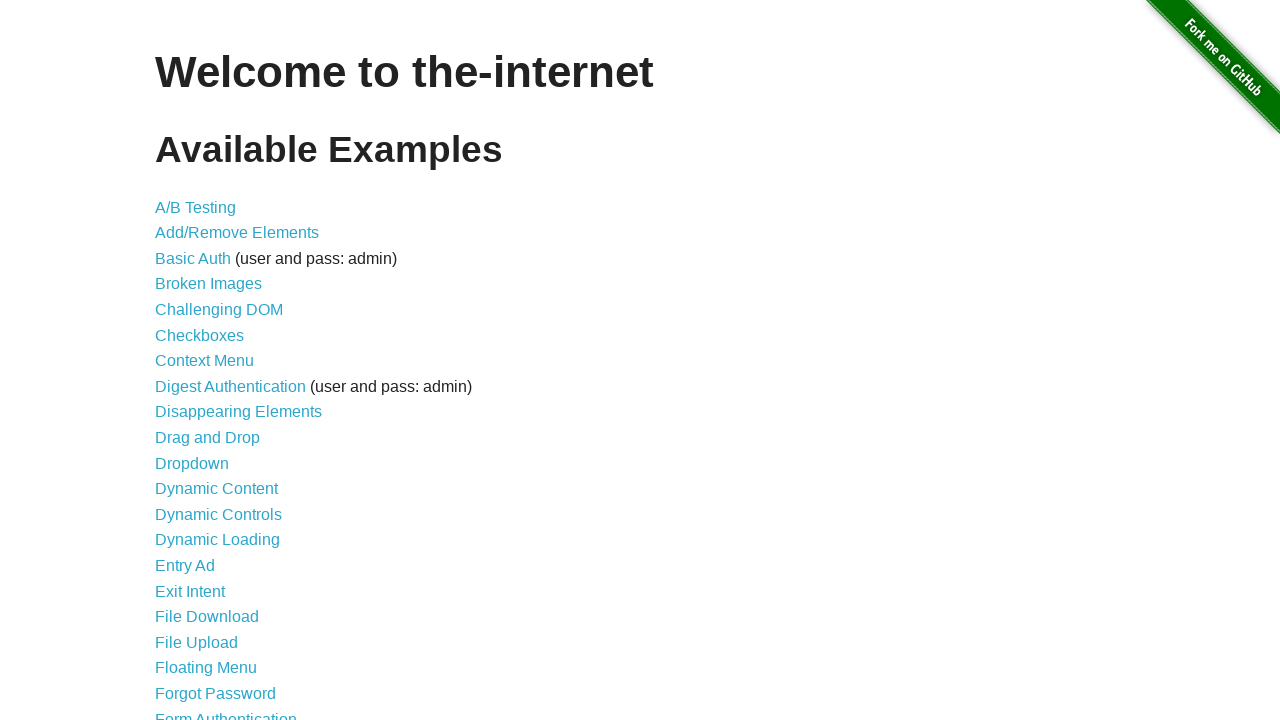

Clicked on Dropdown link to navigate to dropdown page at (192, 463) on xpath=//a[.='Dropdown']
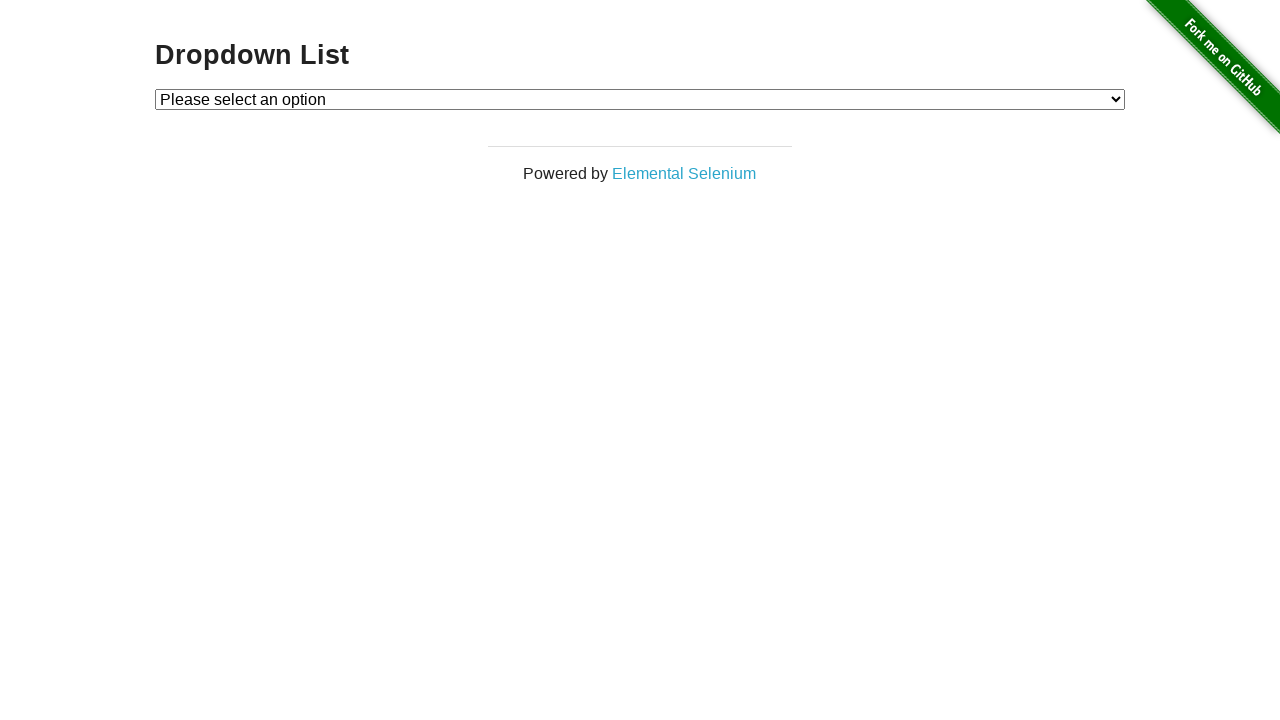

Dropdown element loaded and is visible
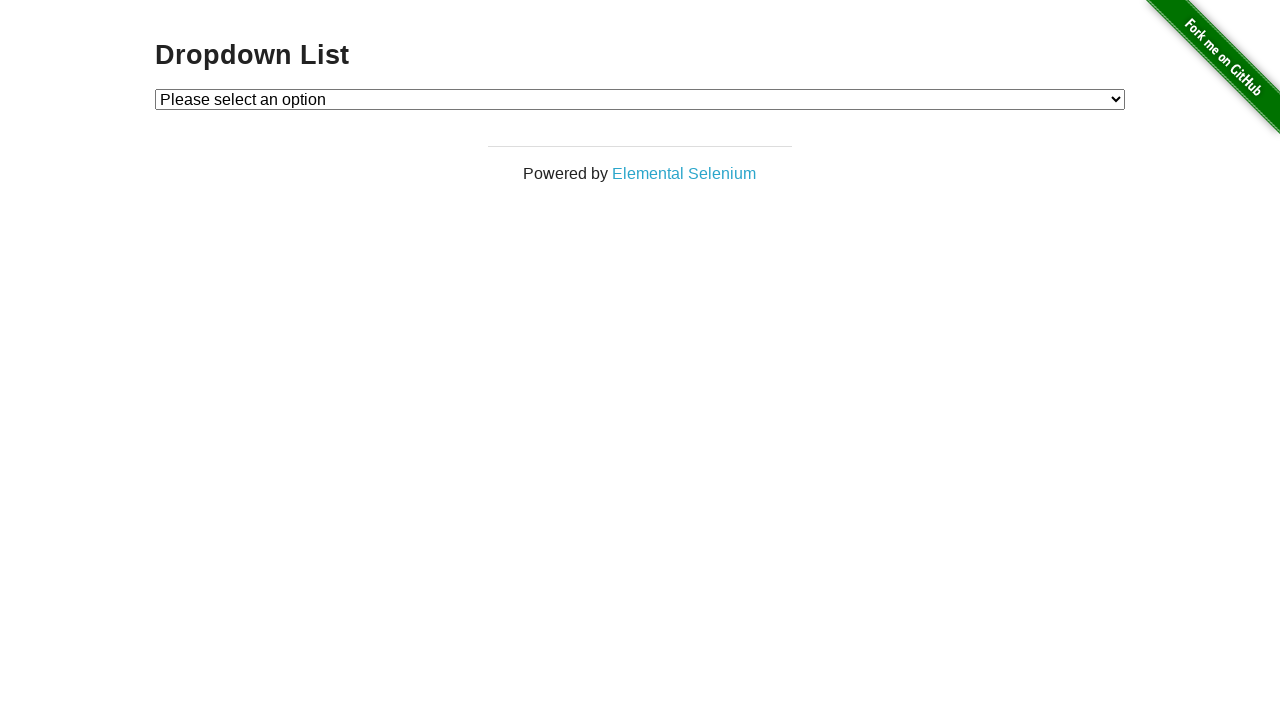

Selected option 2 from dropdown using index method on #dropdown
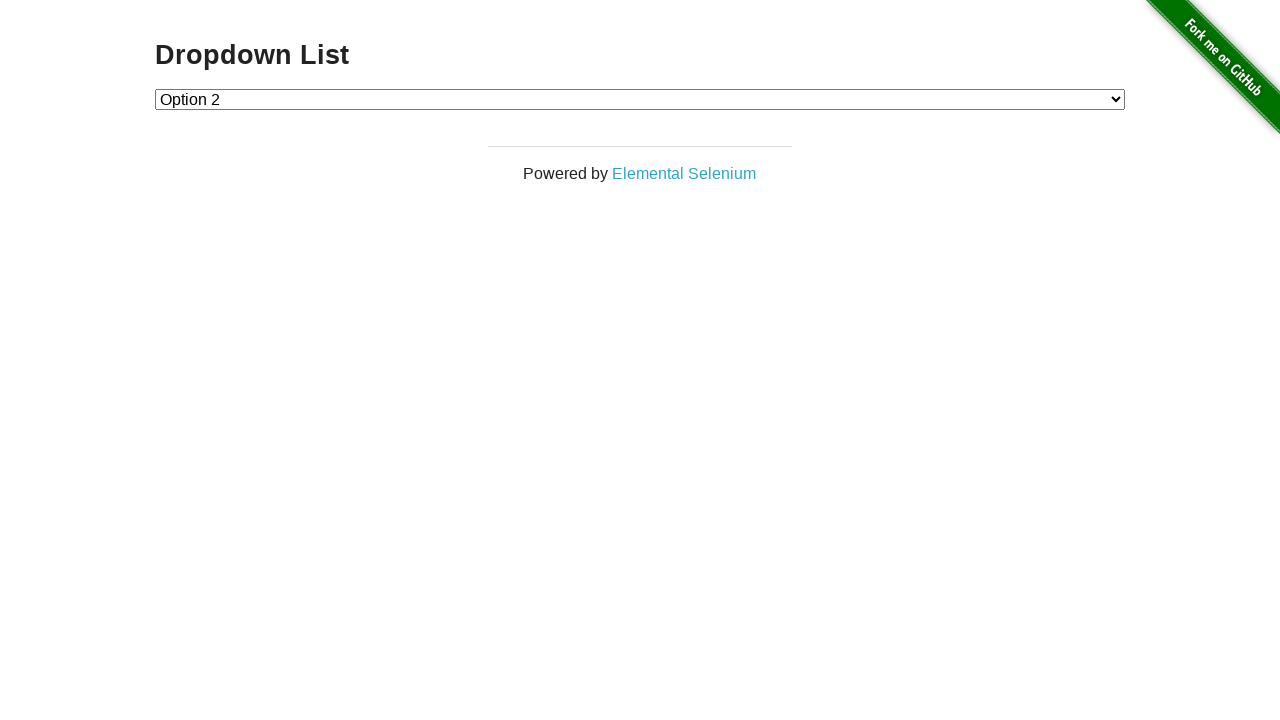

Selected option 1 from dropdown using value method on #dropdown
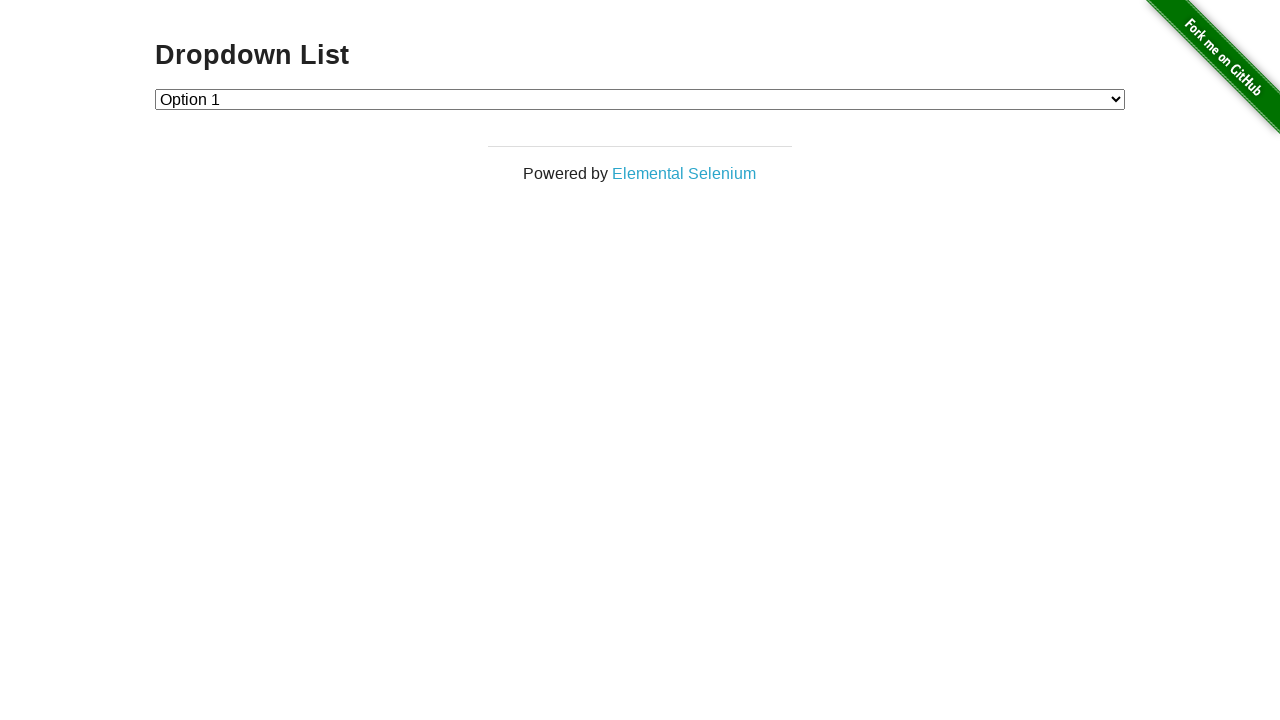

Selected option 2 from dropdown using visible text method on #dropdown
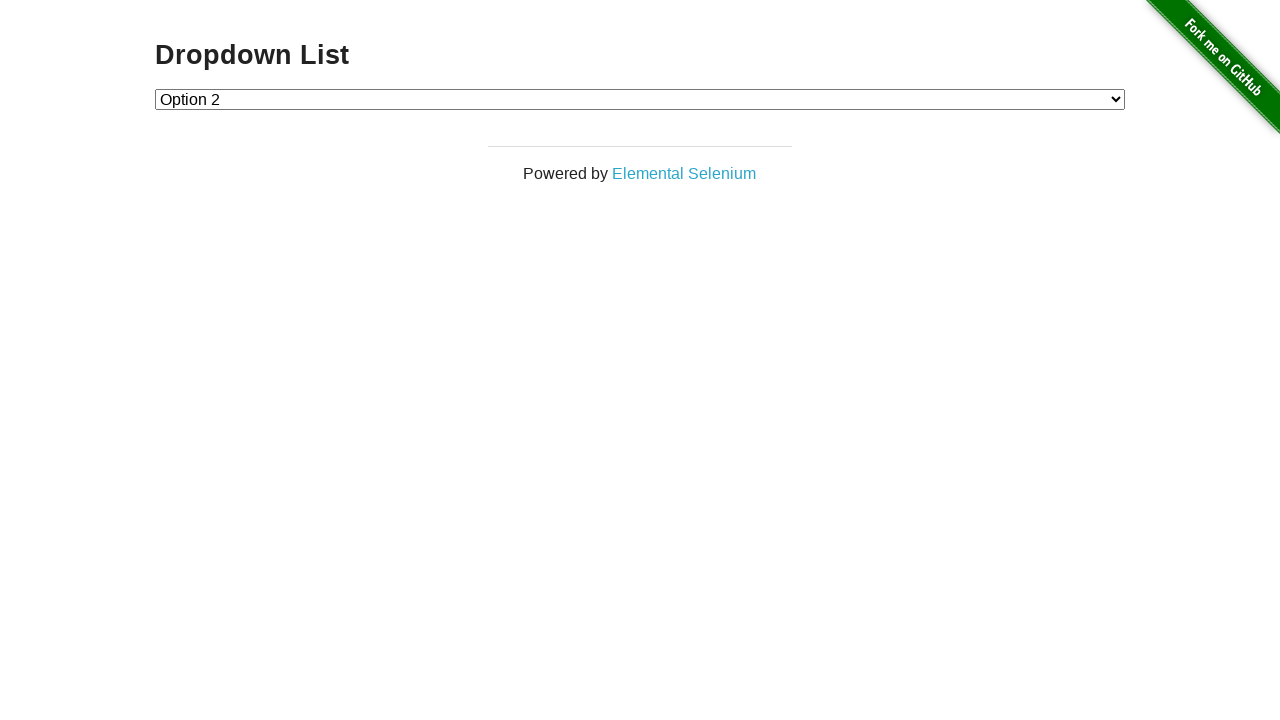

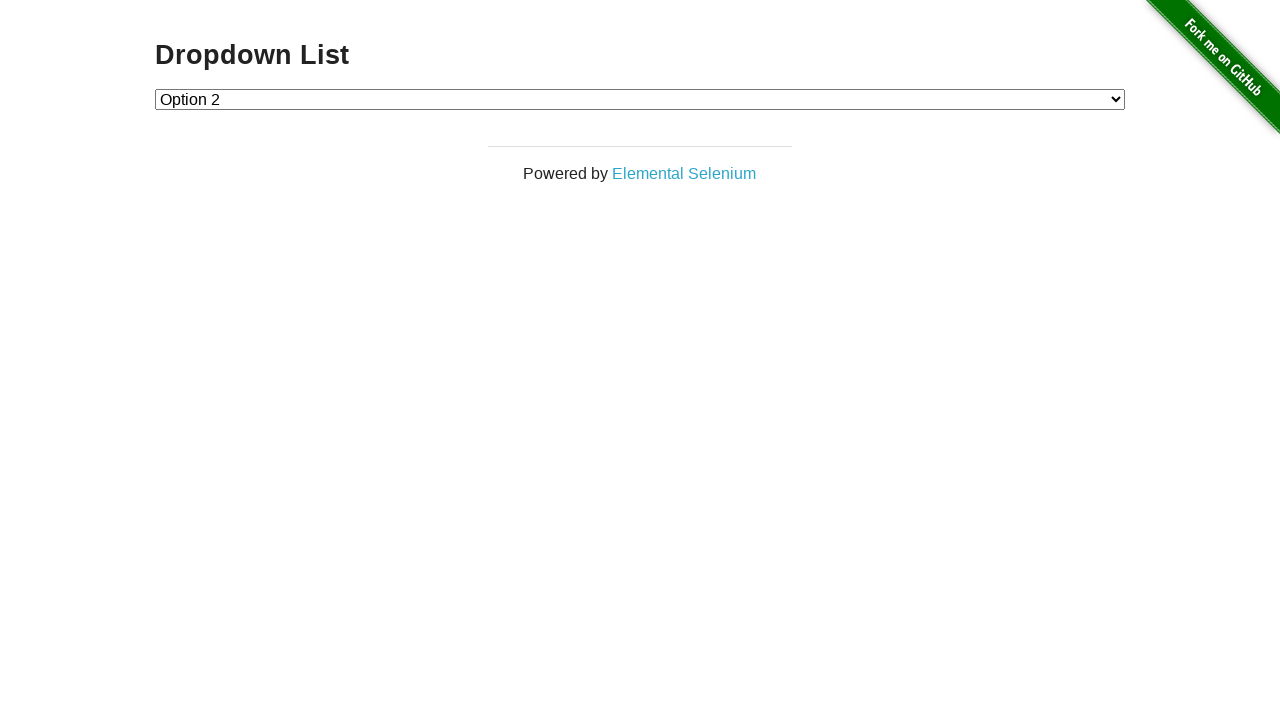